Tests sorting the Due column in ascending order by clicking the column header and verifying the values are sorted correctly using CSS pseudo-class selectors.

Starting URL: http://the-internet.herokuapp.com/tables

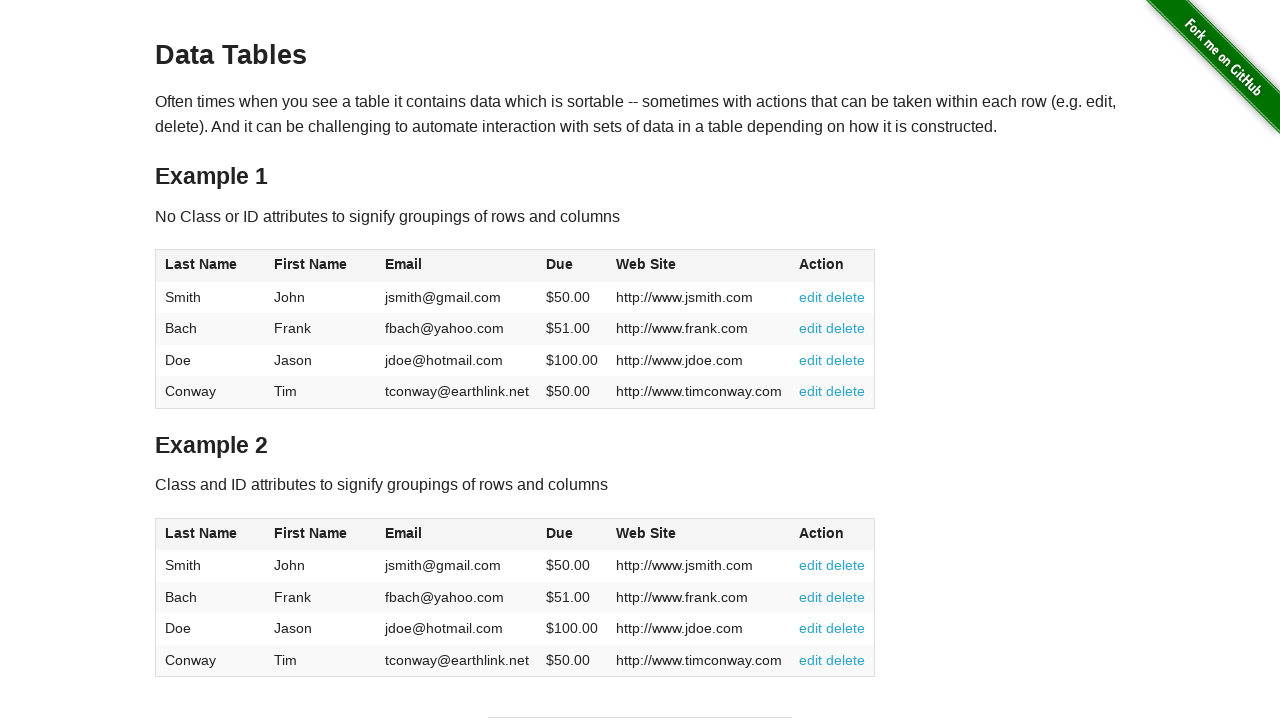

Clicked the Due column header (4th column) to sort in ascending order at (572, 266) on #table1 thead tr th:nth-child(4)
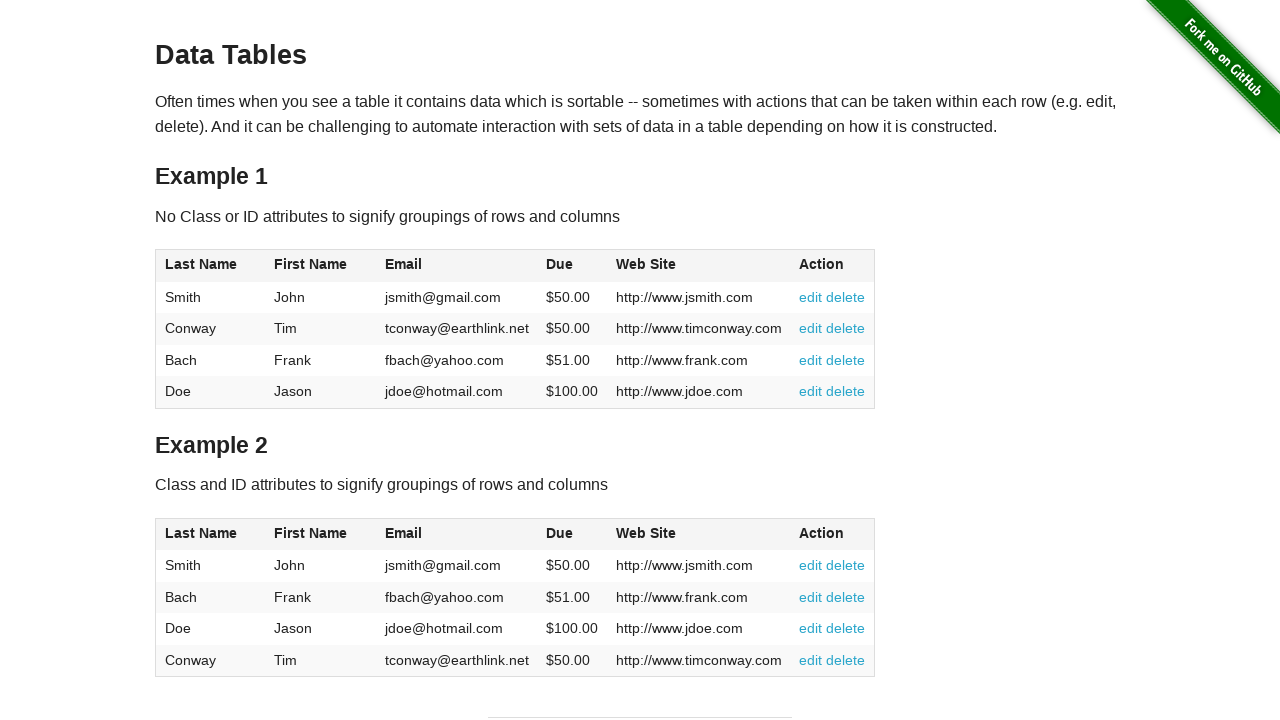

Due column cells loaded and are present in the table
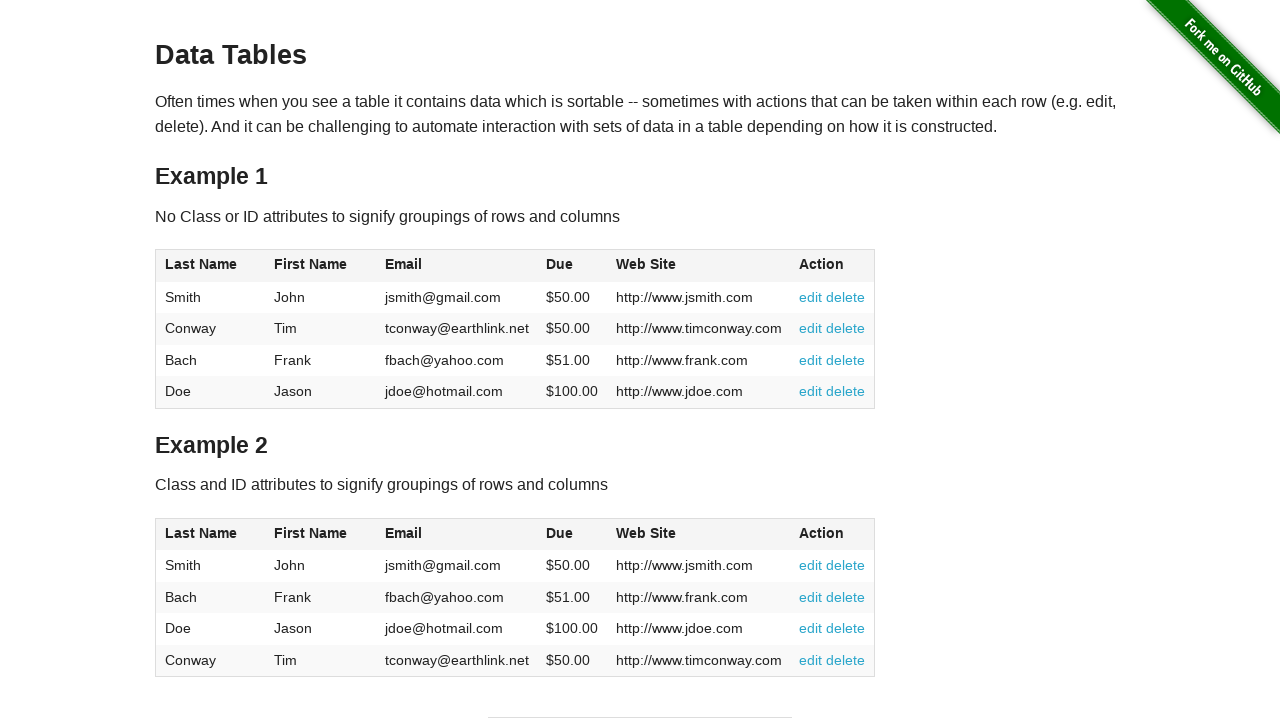

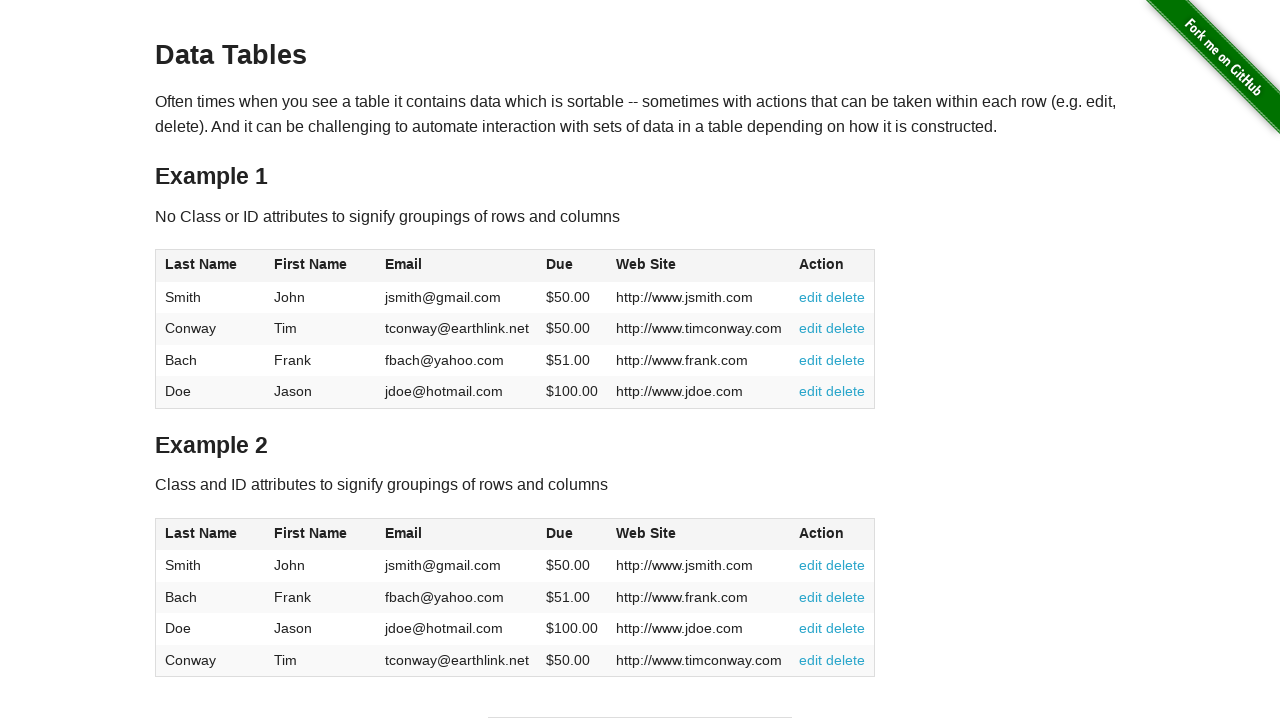